Calculates the sum of two numbers displayed on the page, selects the sum from a dropdown menu, and submits the form

Starting URL: https://suninjuly.github.io/selects1.html

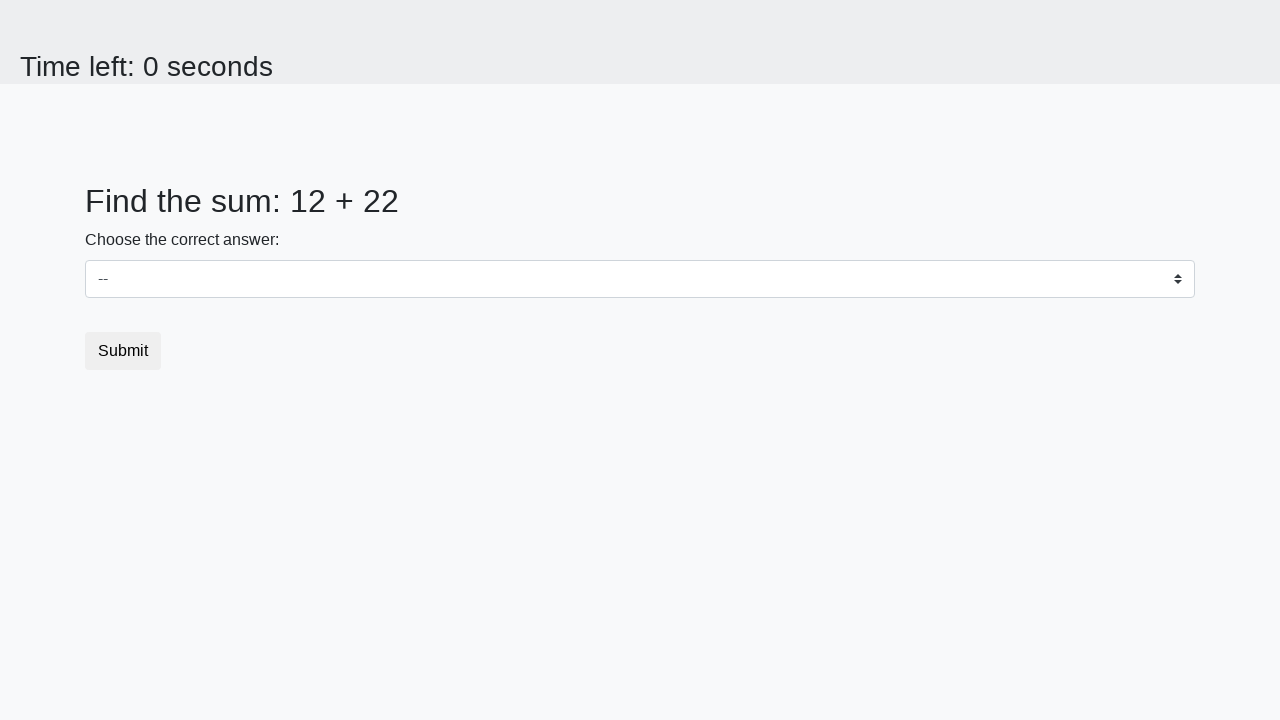

Retrieved first number from #num1 element
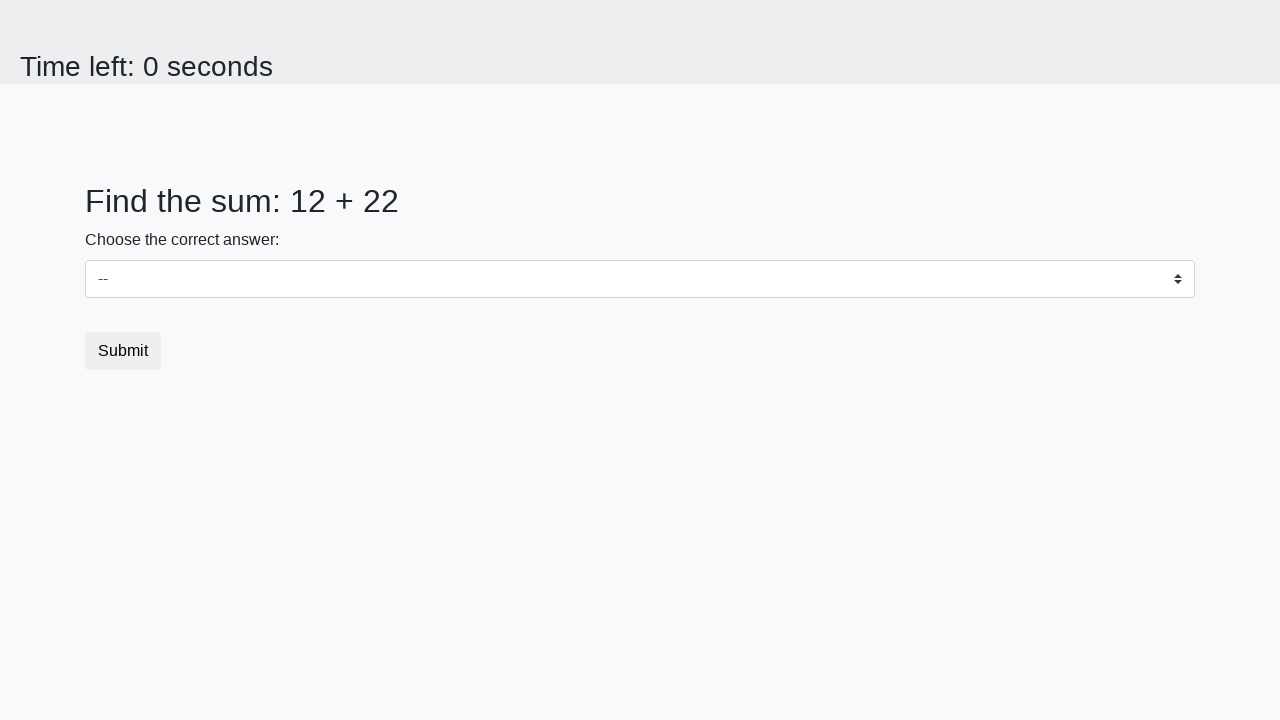

Retrieved second number from #num2 element
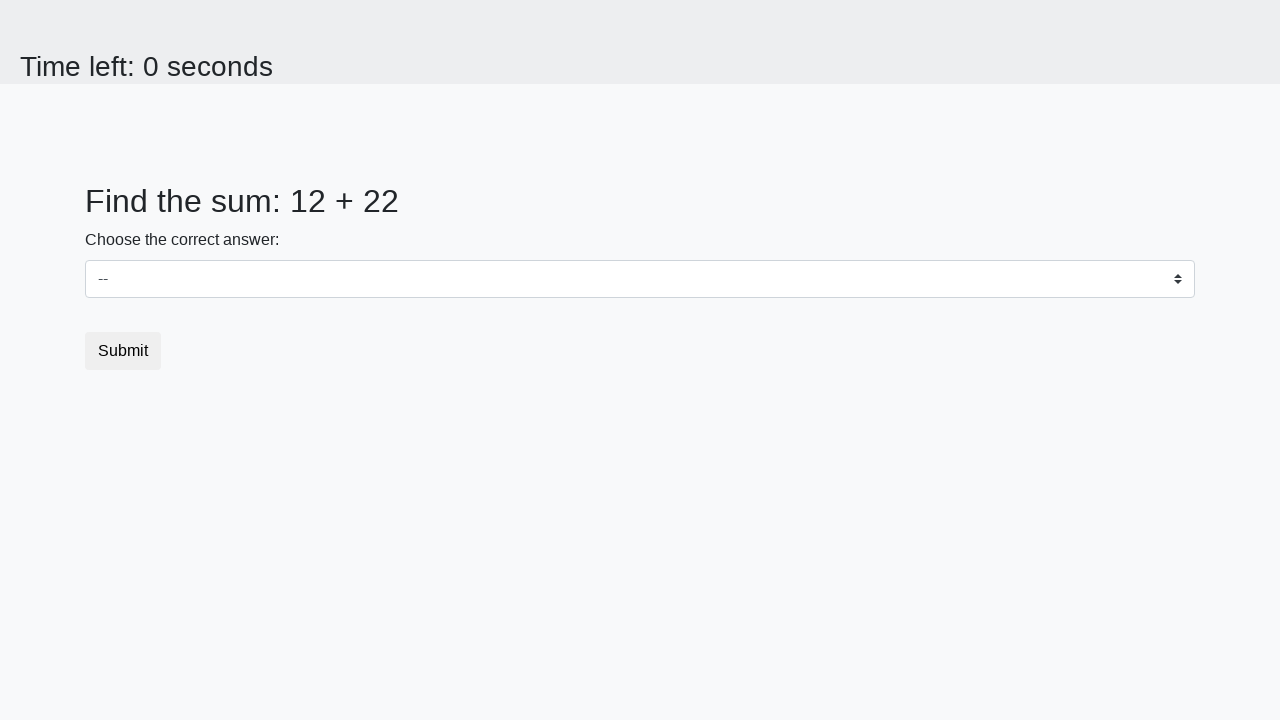

Calculated sum of 12 + 22 = 34
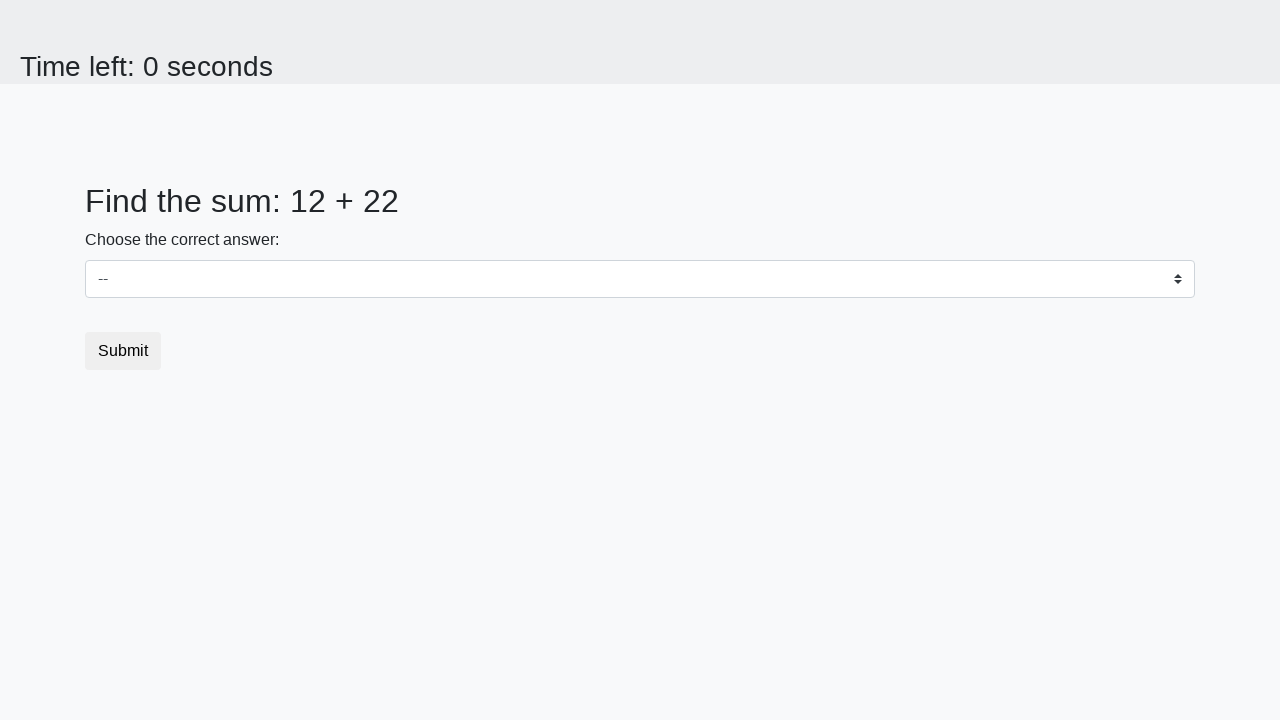

Selected sum value '34' from dropdown menu on select
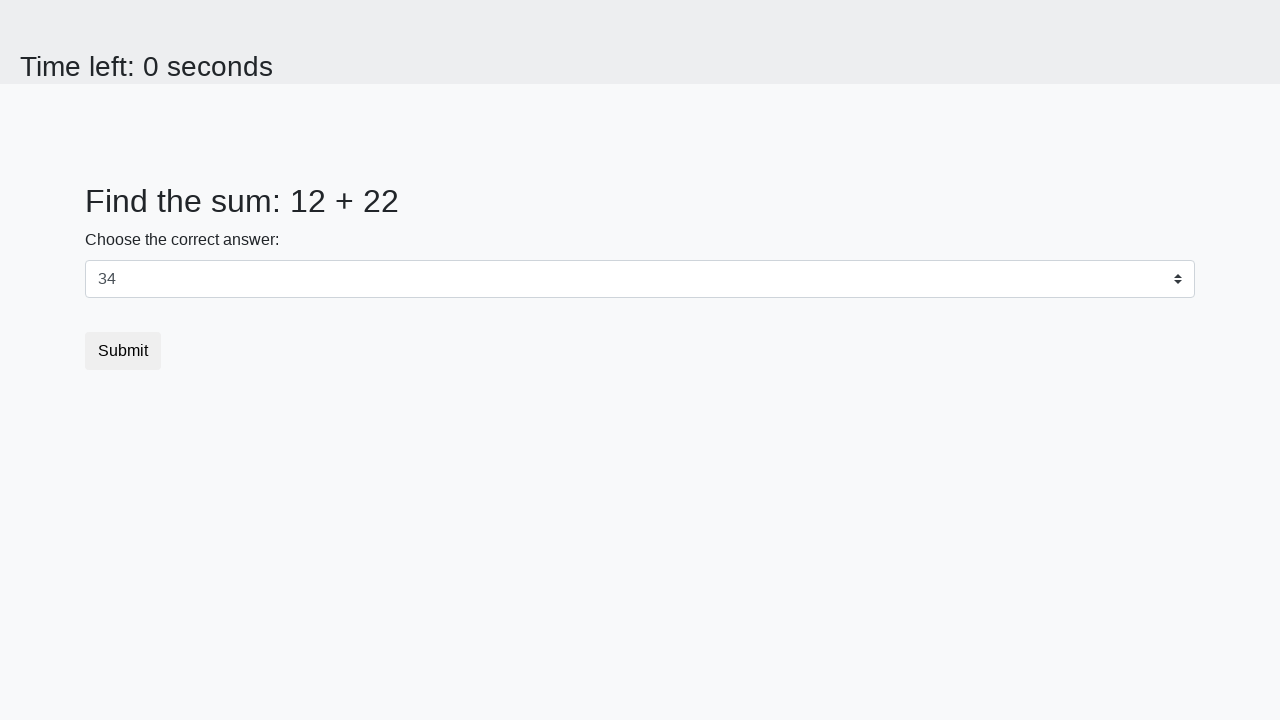

Clicked submit button to submit the form at (123, 351) on button[type='submit']
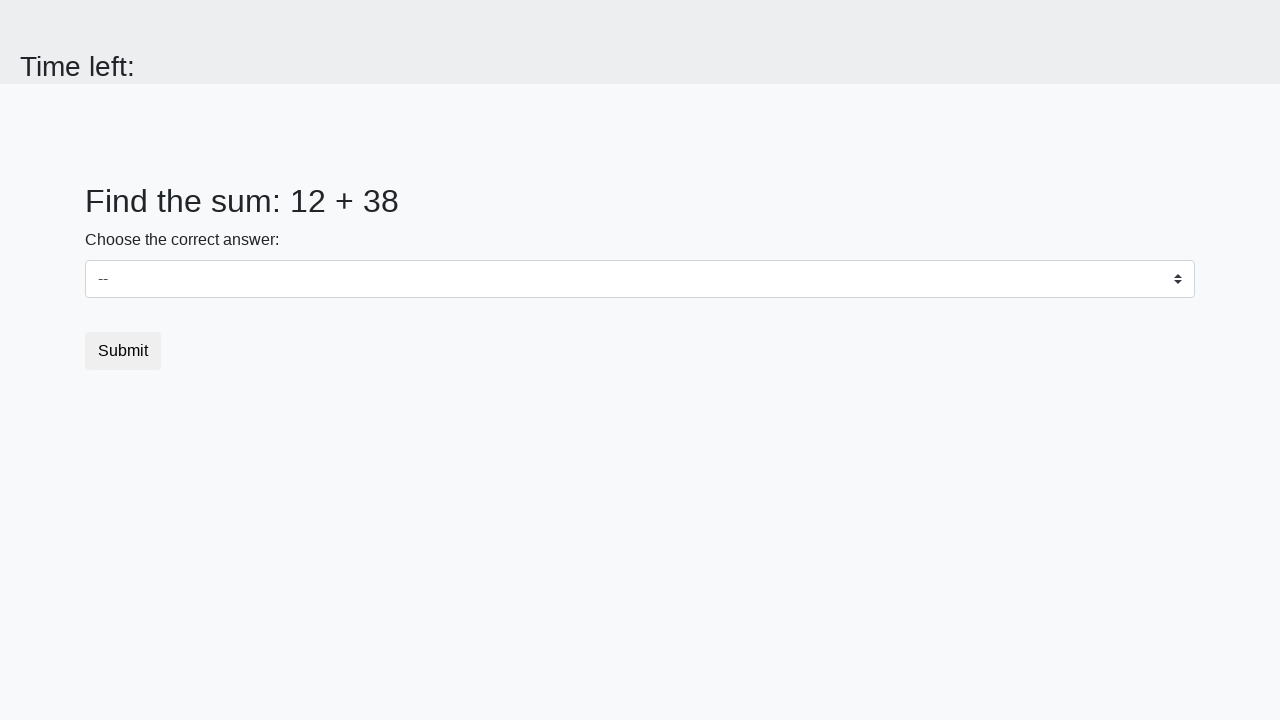

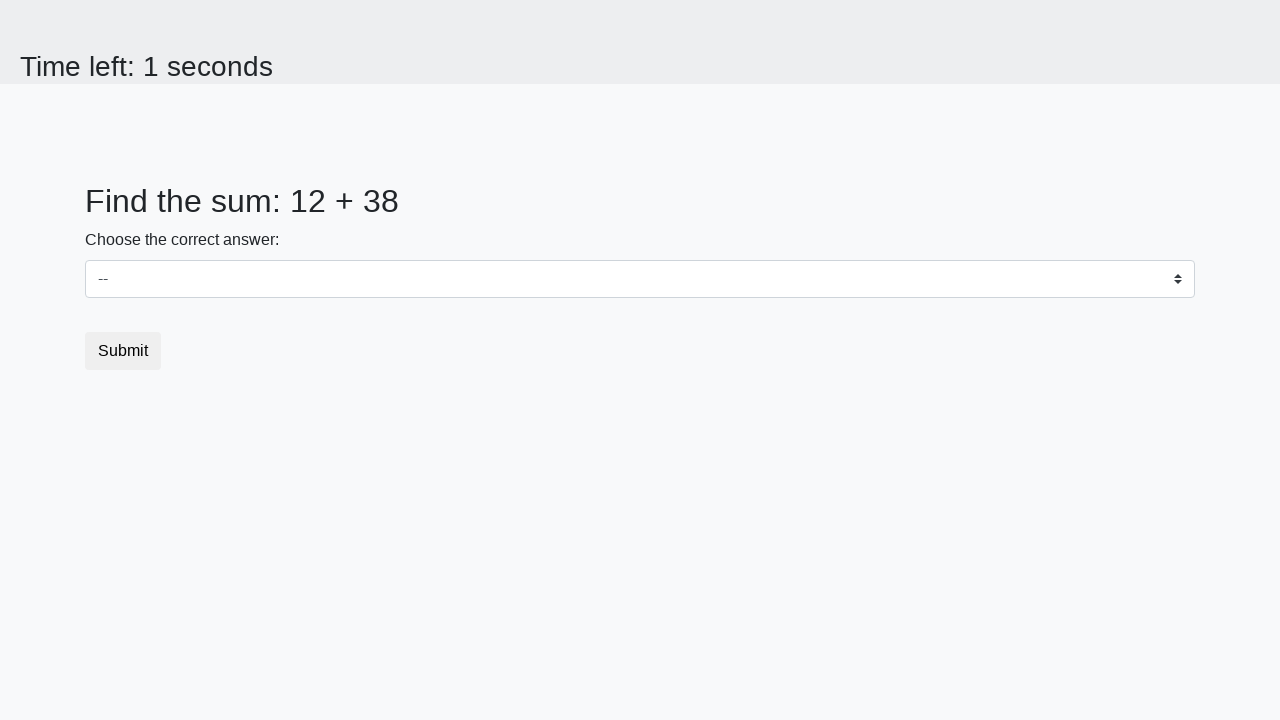